Tests that the browser back button works correctly with filter navigation

Starting URL: https://demo.playwright.dev/todomvc

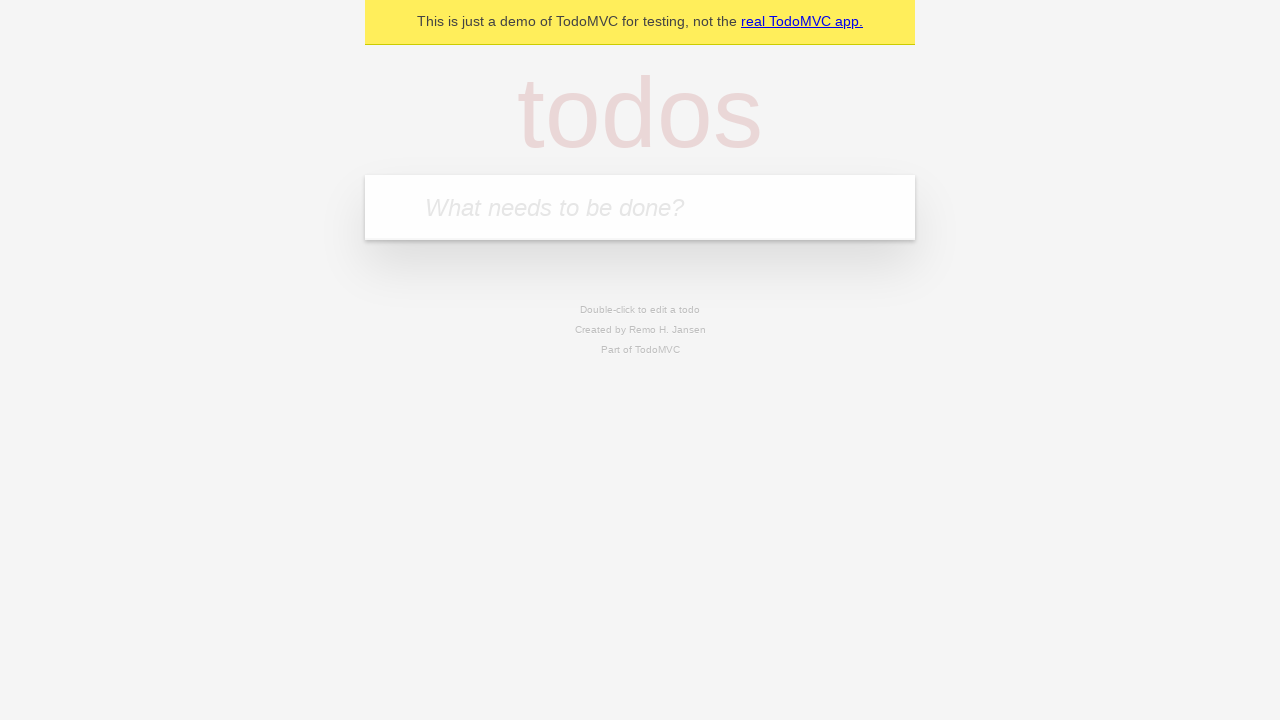

Filled todo input with 'buy some cheese' on internal:attr=[placeholder="What needs to be done?"i]
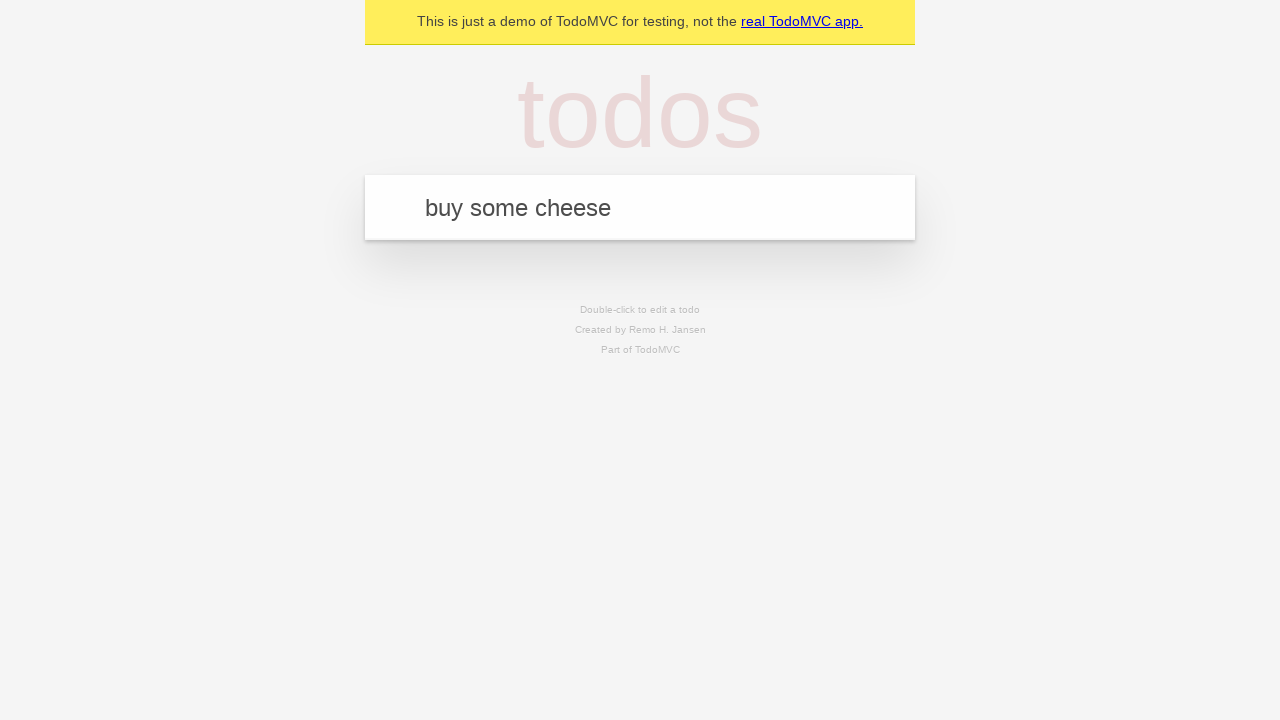

Pressed Enter to add first todo on internal:attr=[placeholder="What needs to be done?"i]
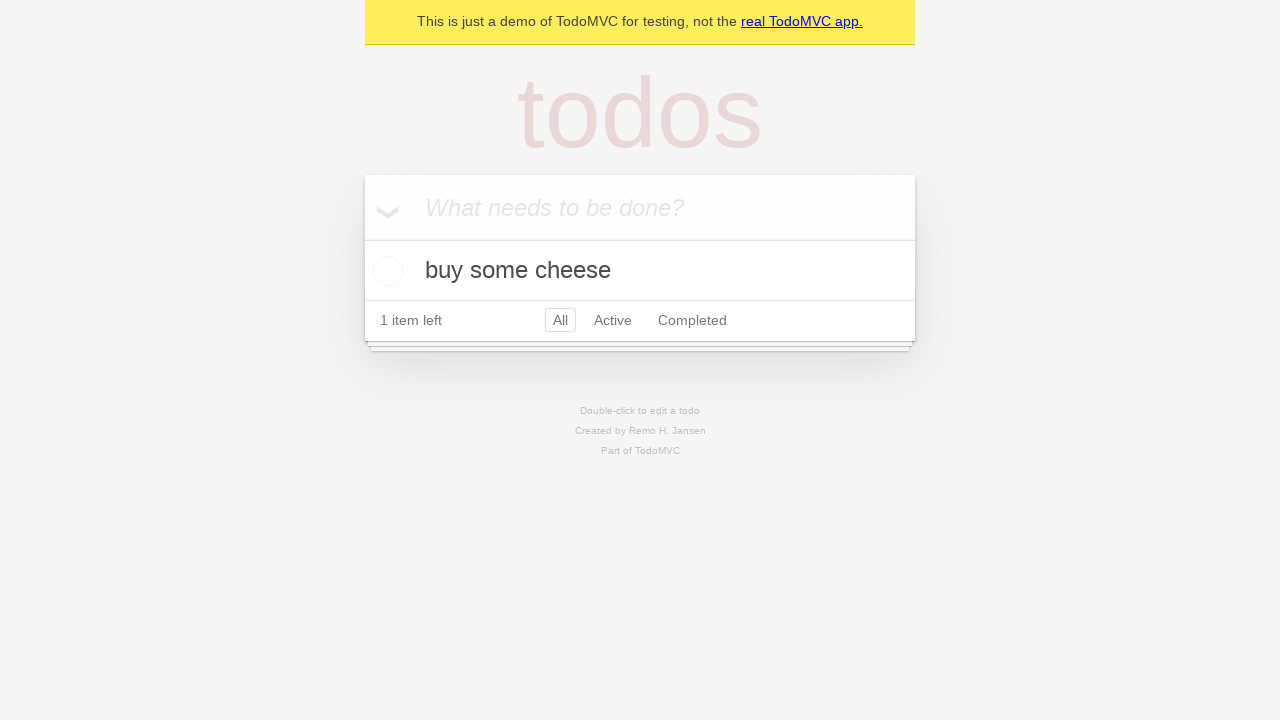

Filled todo input with 'feed the cat' on internal:attr=[placeholder="What needs to be done?"i]
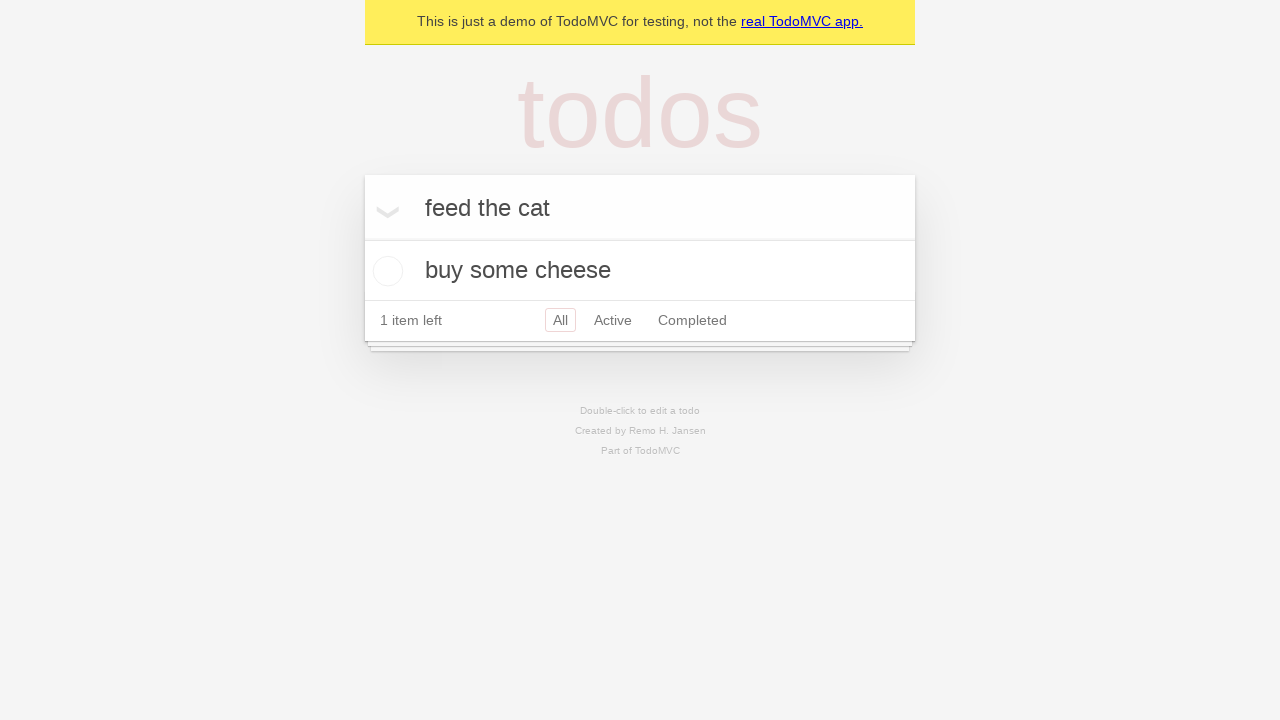

Pressed Enter to add second todo on internal:attr=[placeholder="What needs to be done?"i]
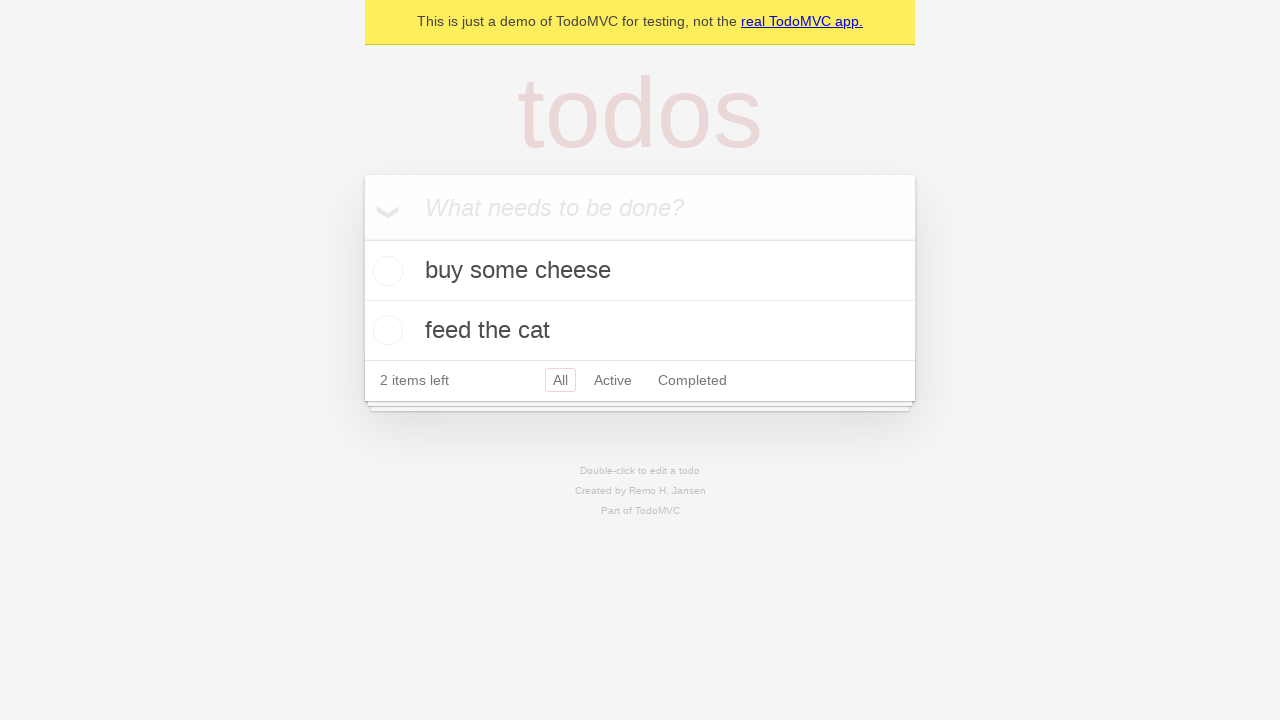

Filled todo input with 'book a doctors appointment' on internal:attr=[placeholder="What needs to be done?"i]
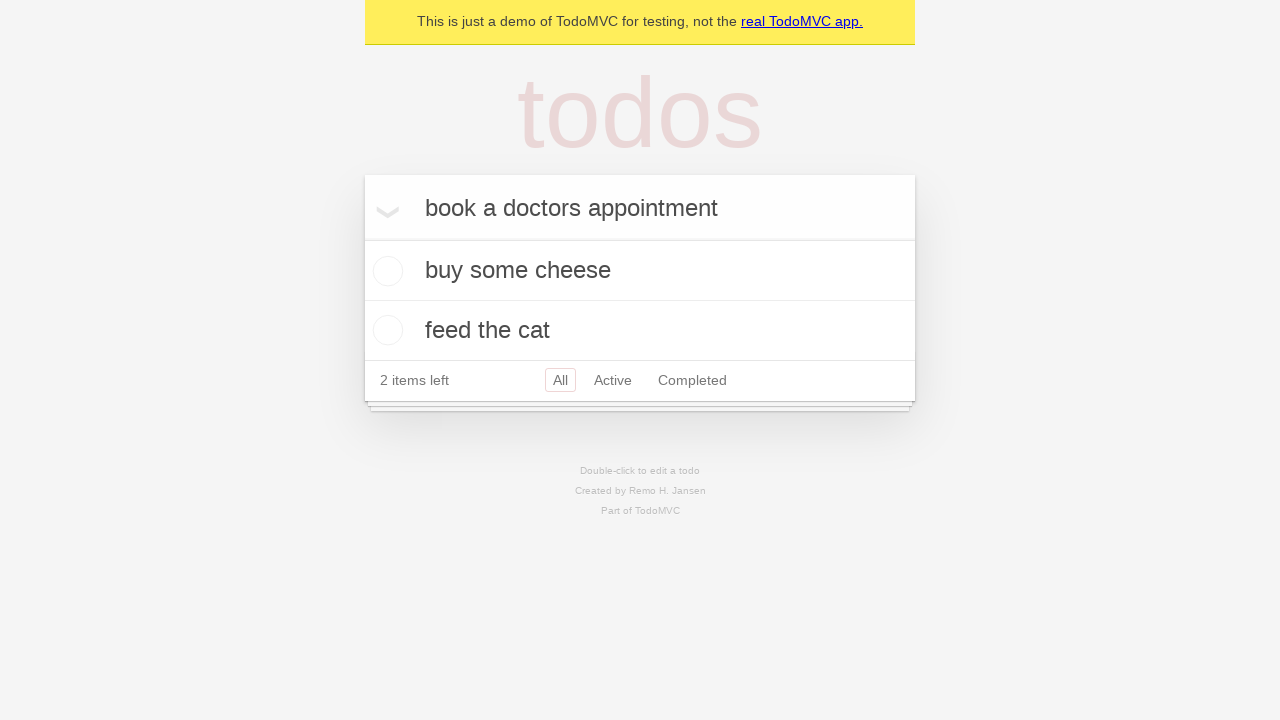

Pressed Enter to add third todo on internal:attr=[placeholder="What needs to be done?"i]
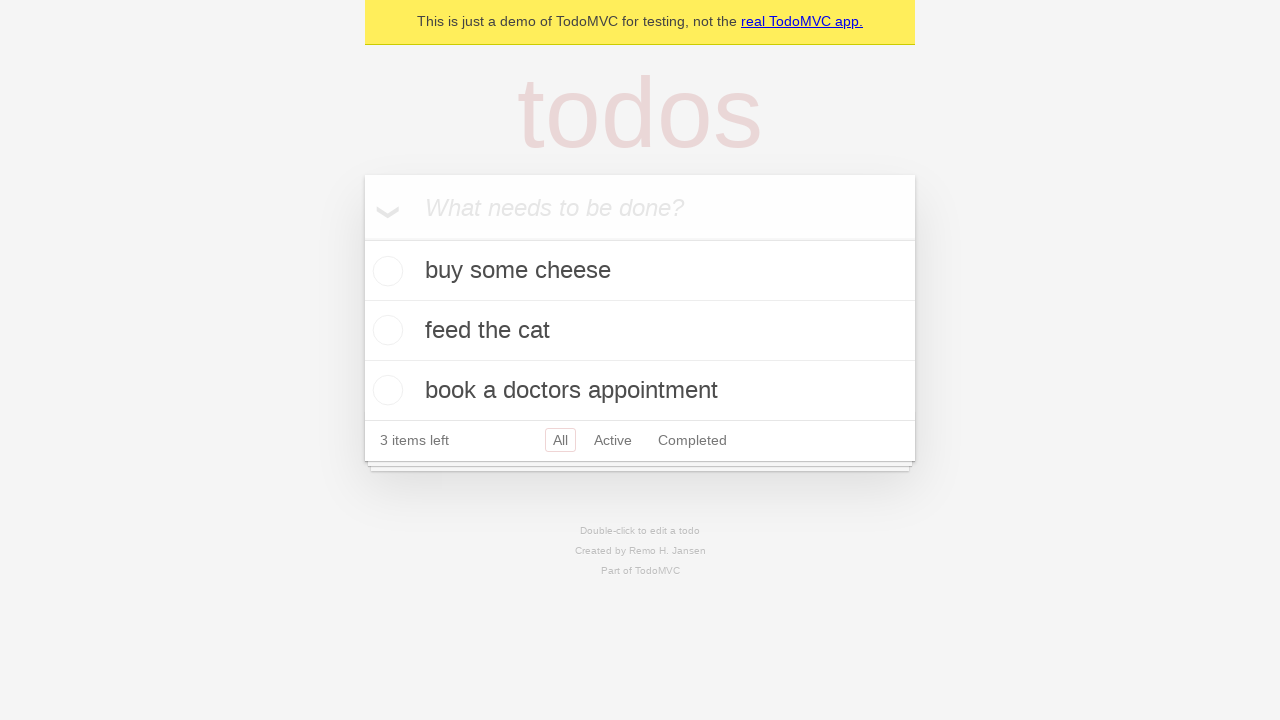

Waited for all 3 todos to be added to the DOM
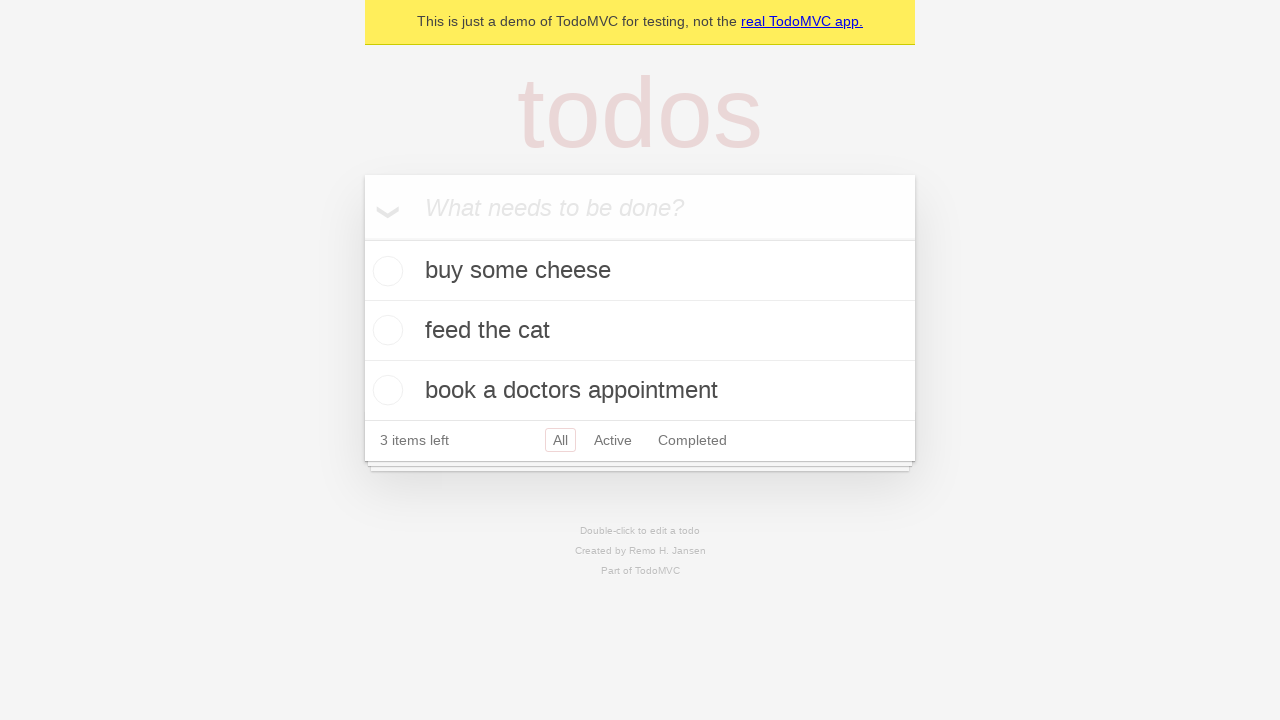

Checked the checkbox for the second todo at (385, 330) on internal:testid=[data-testid="todo-item"s] >> nth=1 >> internal:role=checkbox
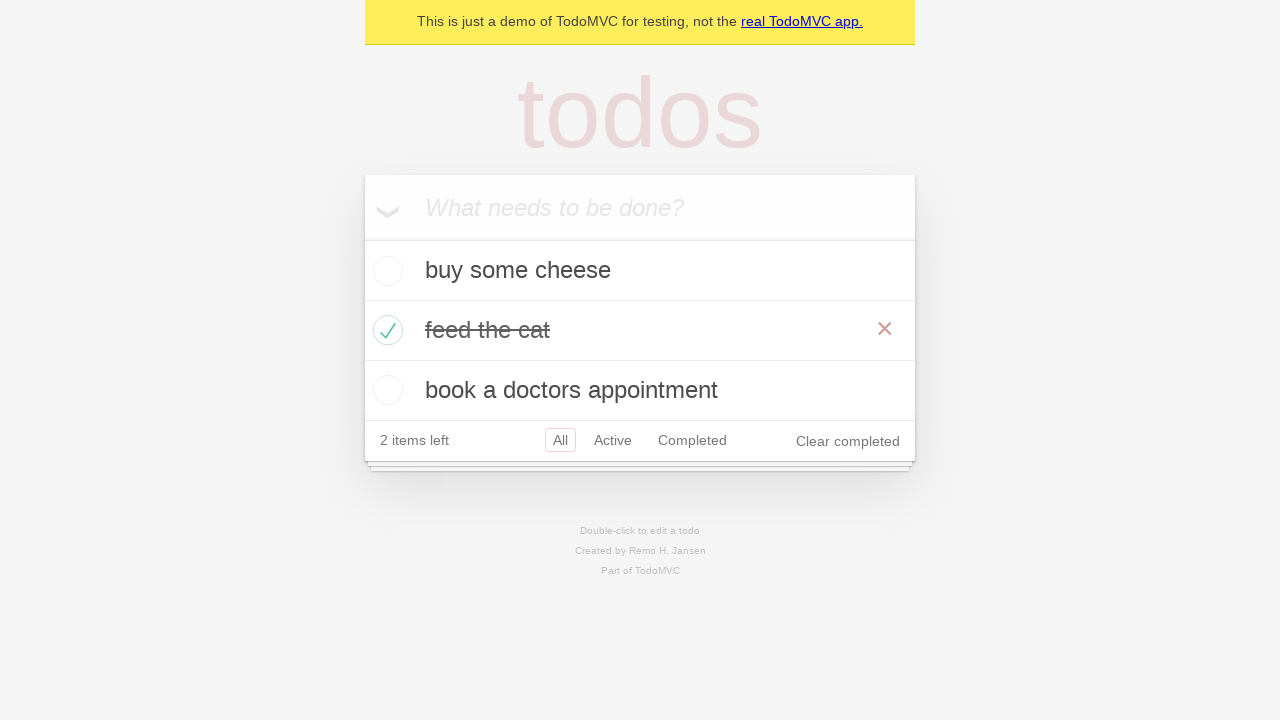

Clicked the All filter to show all todos at (560, 440) on internal:role=link[name="All"i]
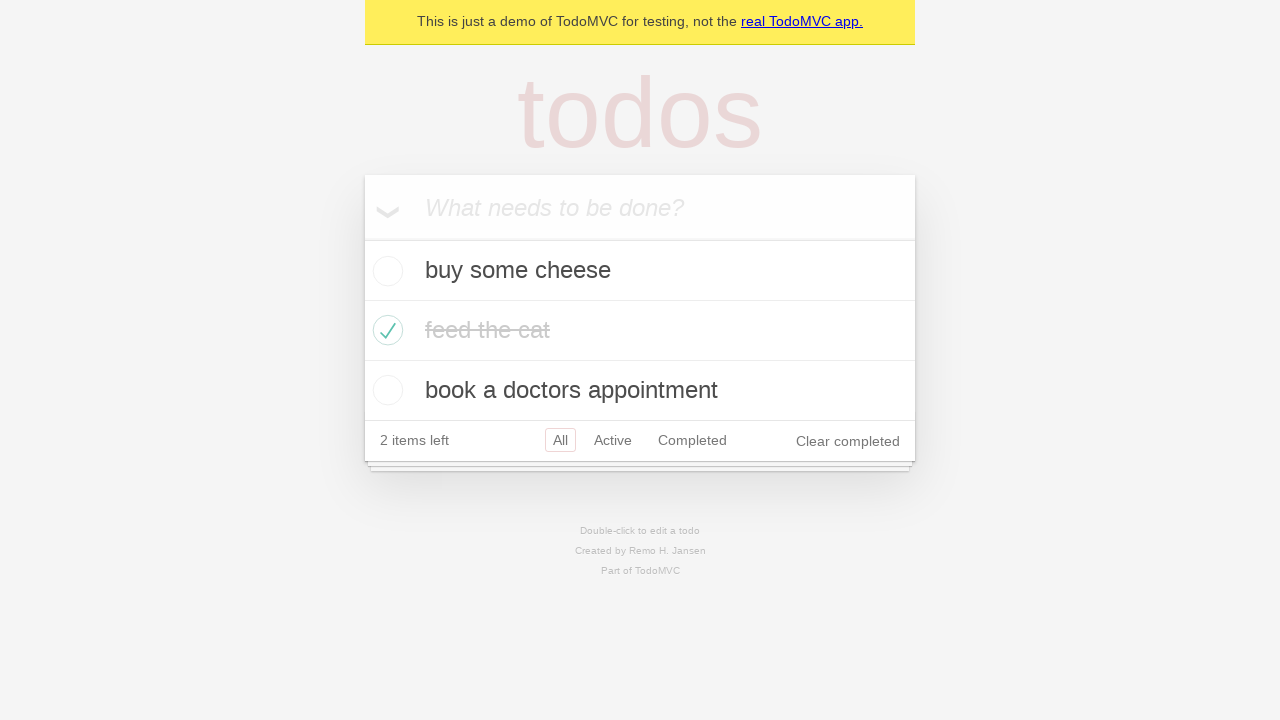

Clicked the Active filter to show only active todos at (613, 440) on internal:role=link[name="Active"i]
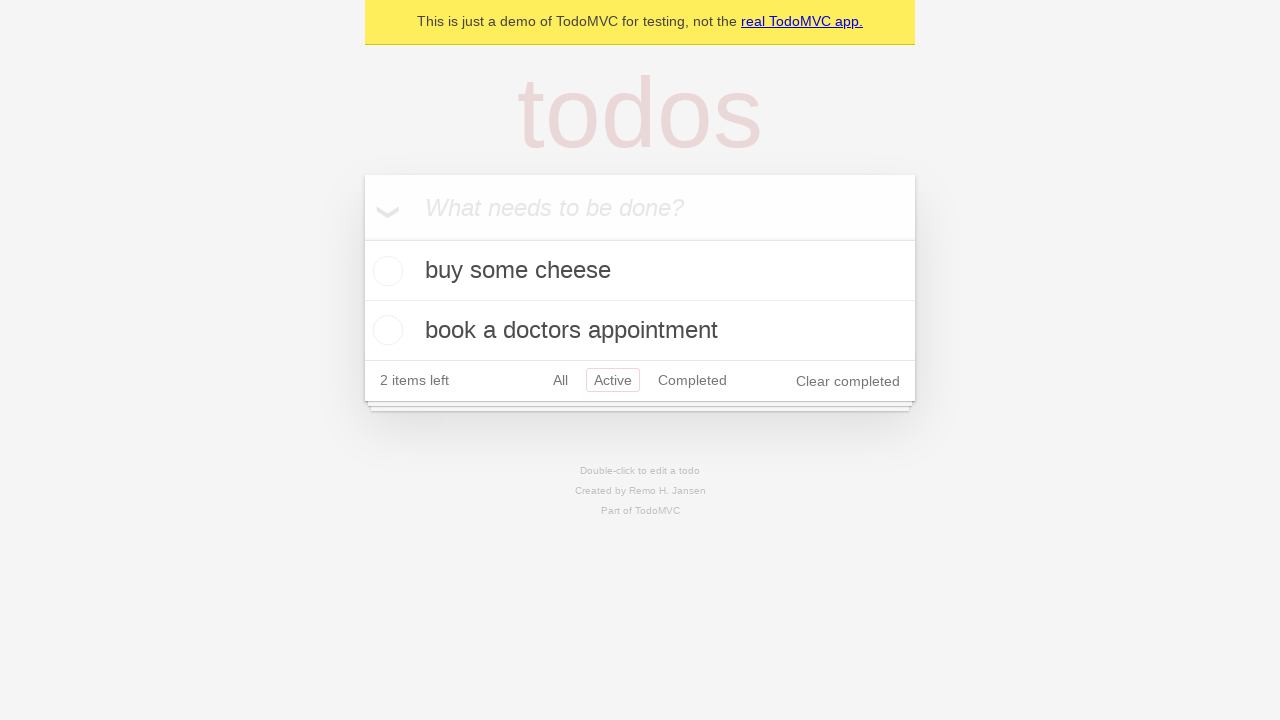

Clicked the Completed filter to show only completed todos at (692, 380) on internal:role=link[name="Completed"i]
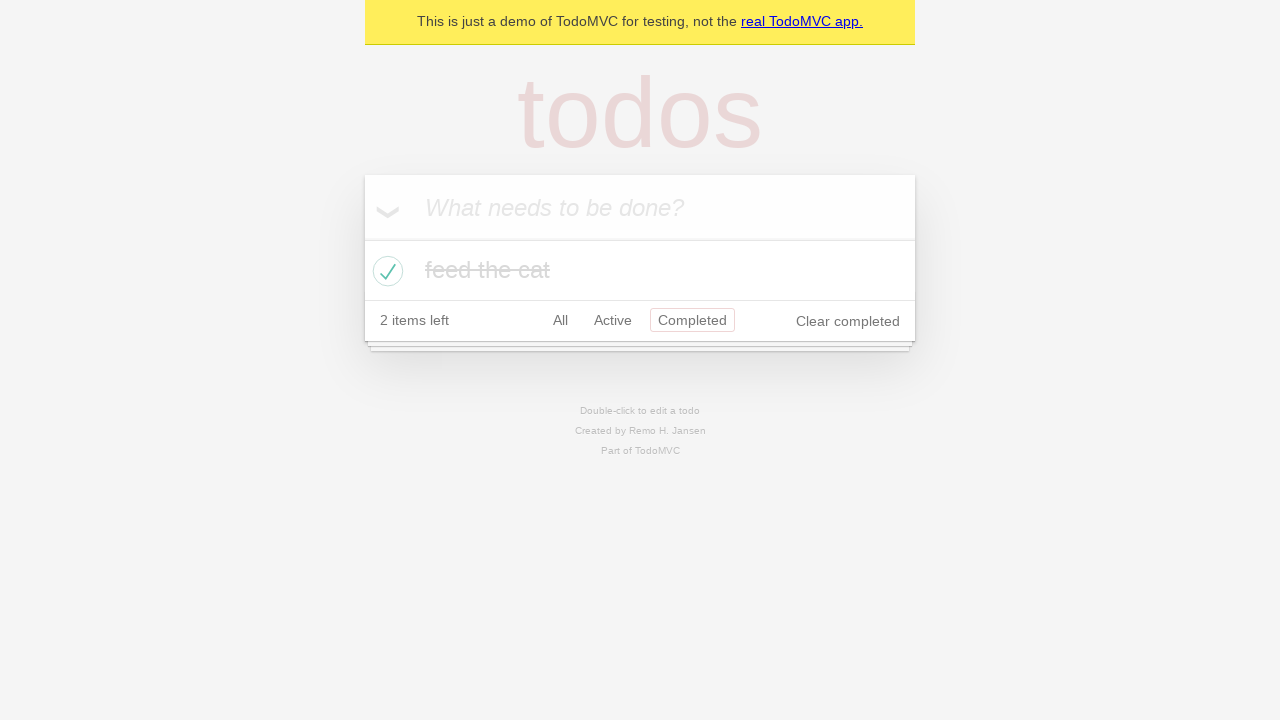

Navigated back to Active filter view
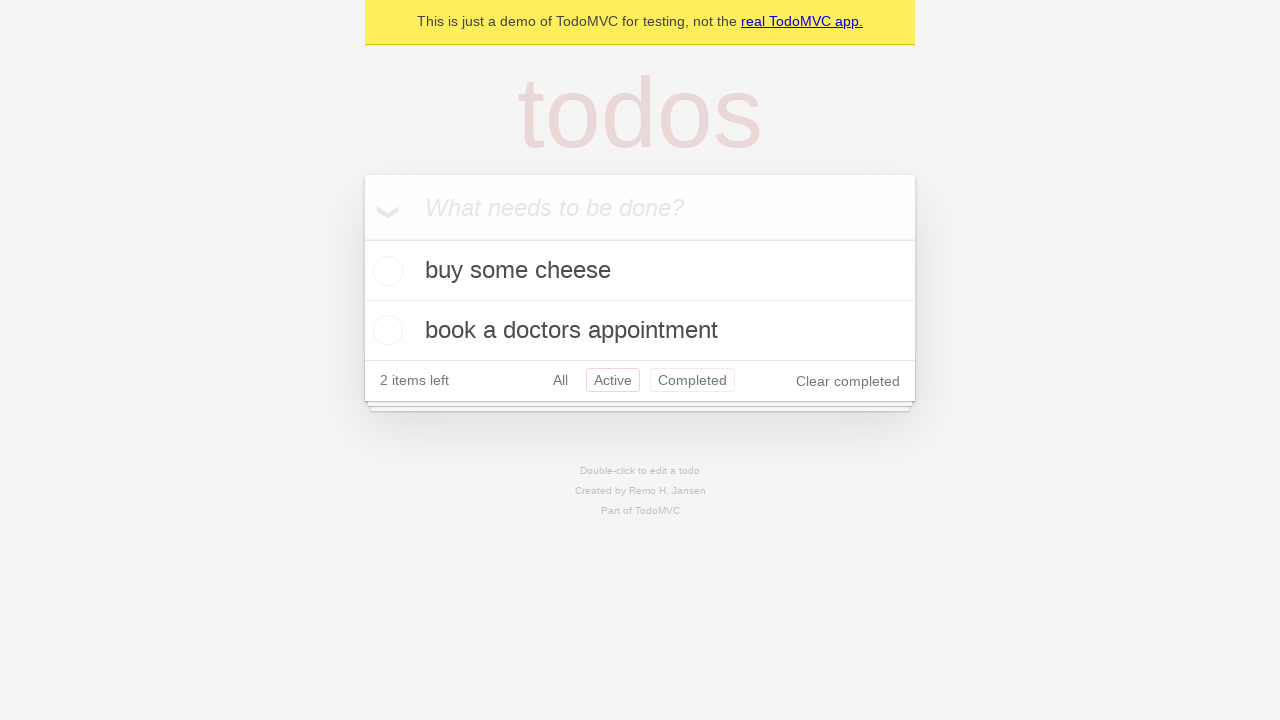

Navigated back to All filter view
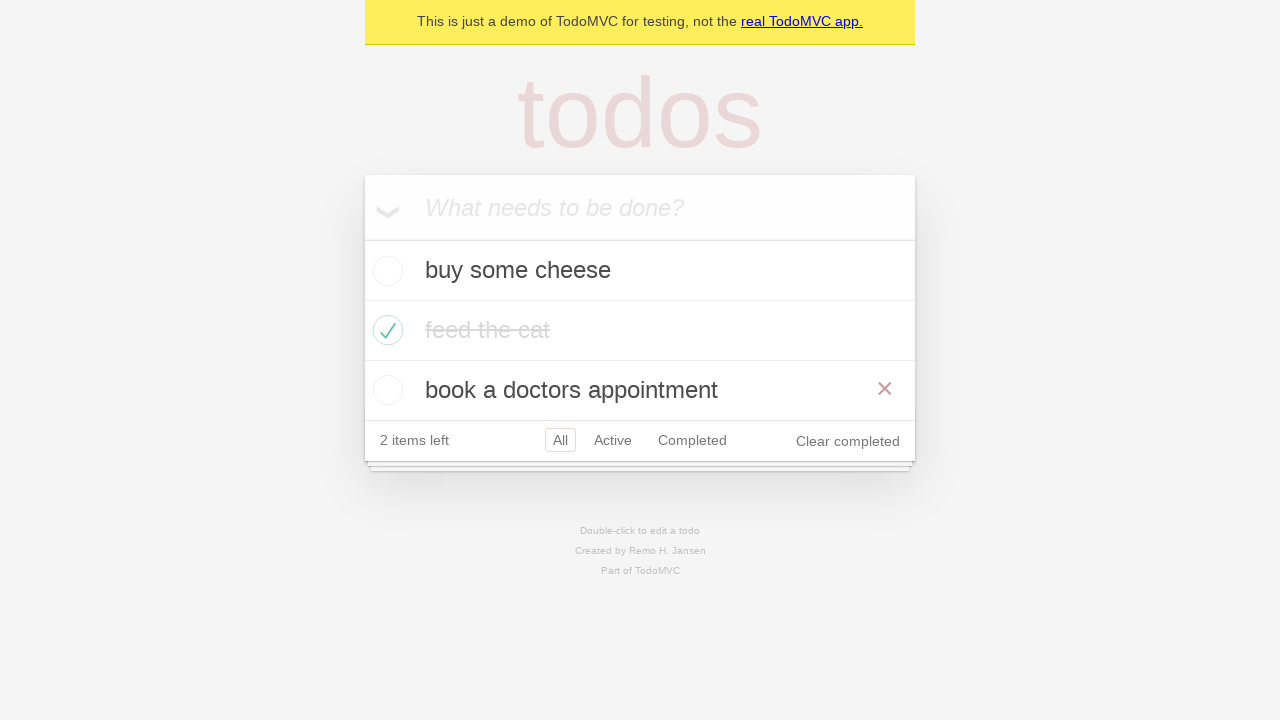

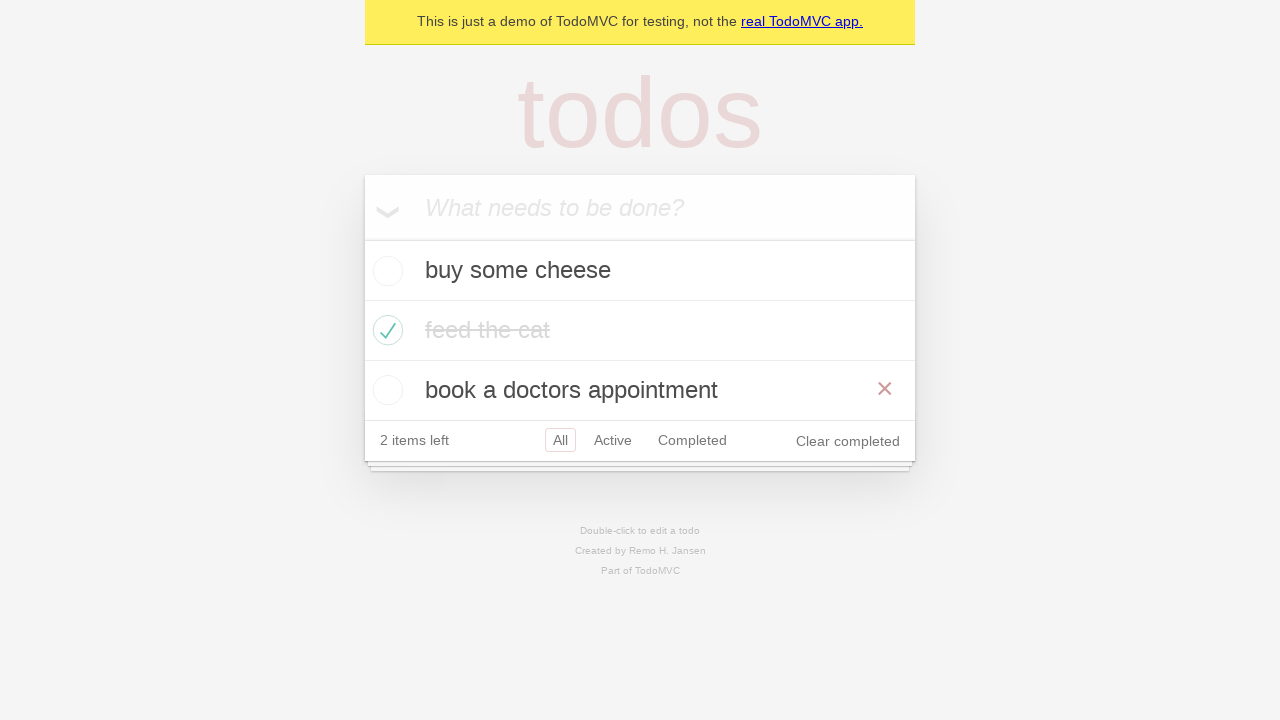